Tests a registration form by filling in first name, last name, and email fields, then submitting and verifying the success message

Starting URL: http://suninjuly.github.io/registration1.html

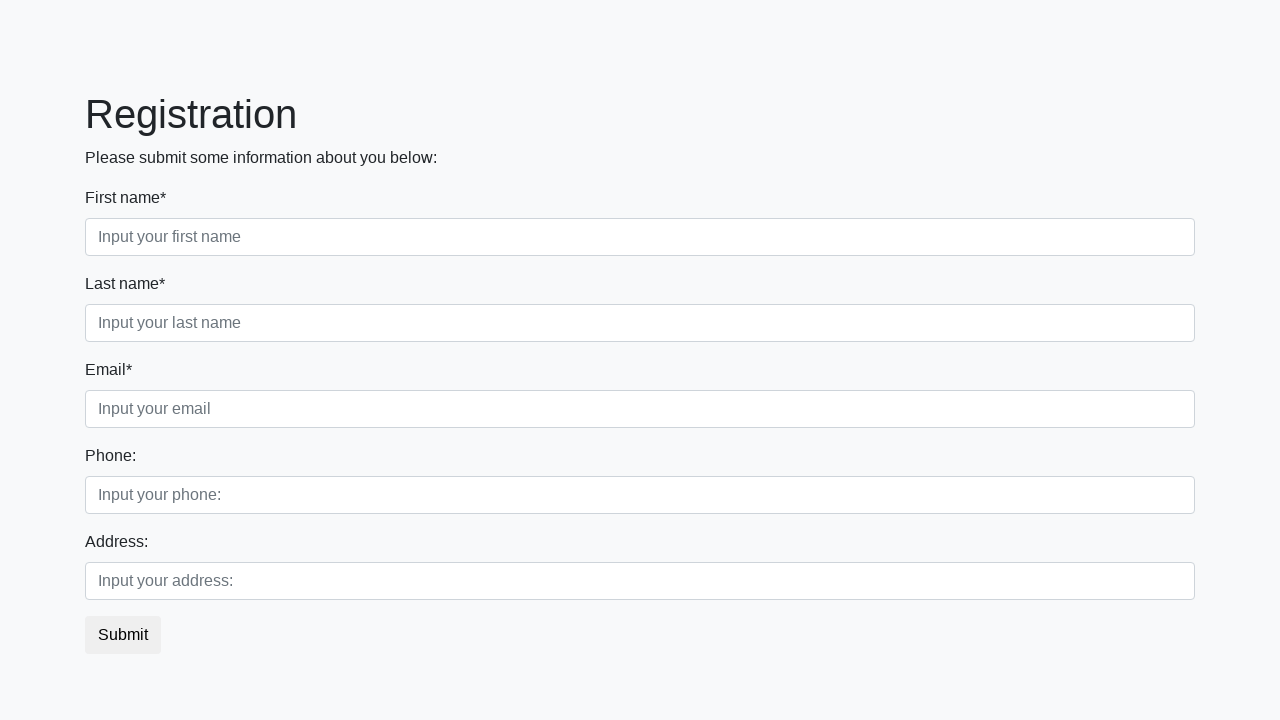

Filled first name field with 'Ivan' on input:required.first
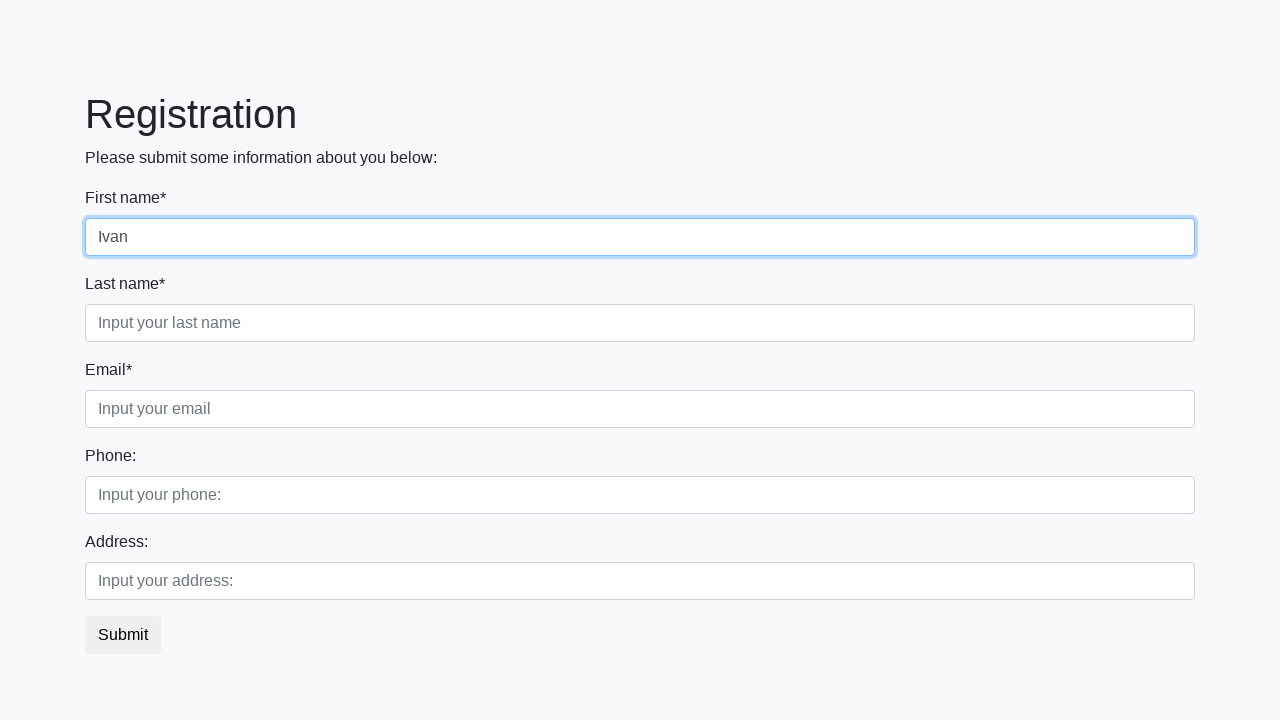

Filled last name field with 'Petrov' on input:required.second
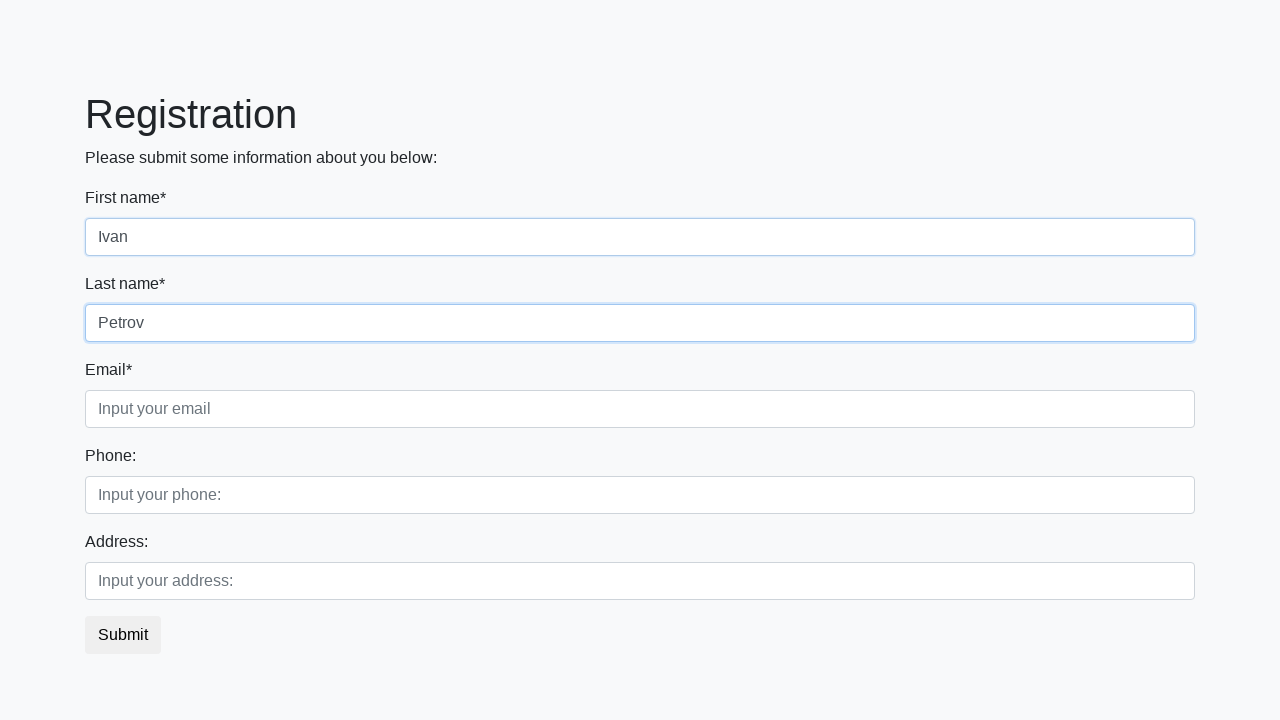

Filled email field with 'a@mail.ru' on input.third
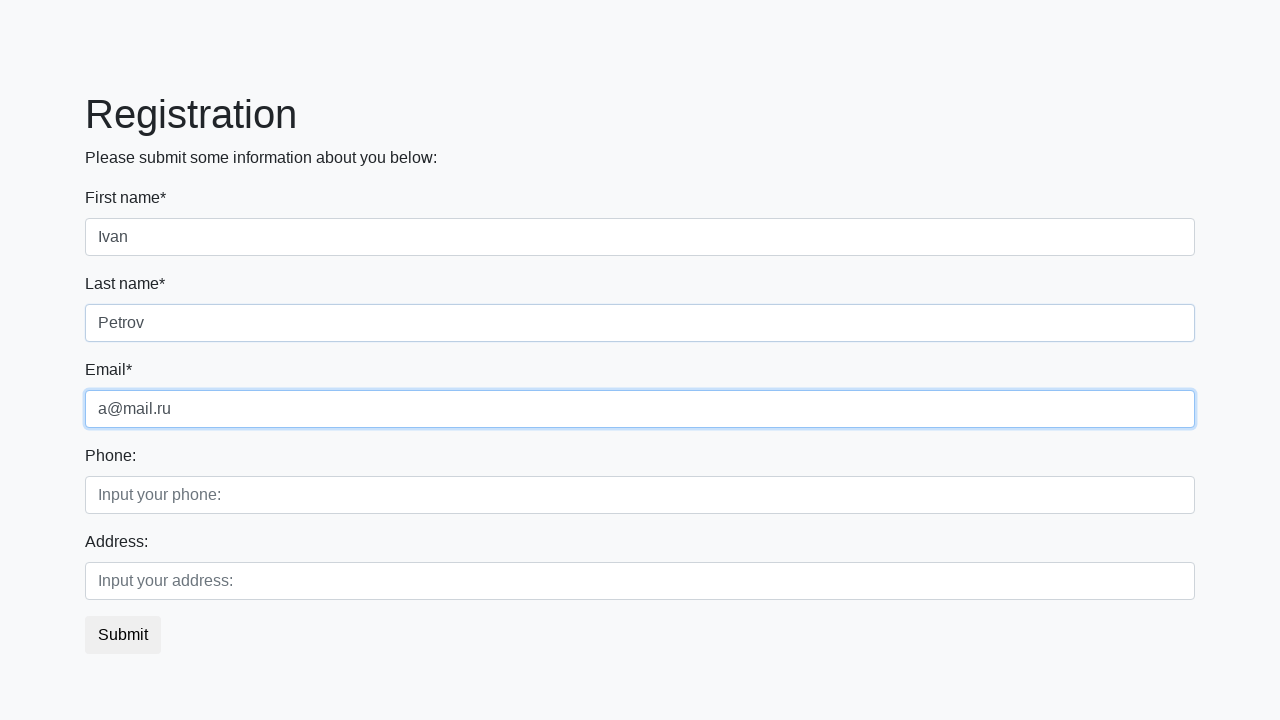

Clicked submit button at (123, 635) on button.btn
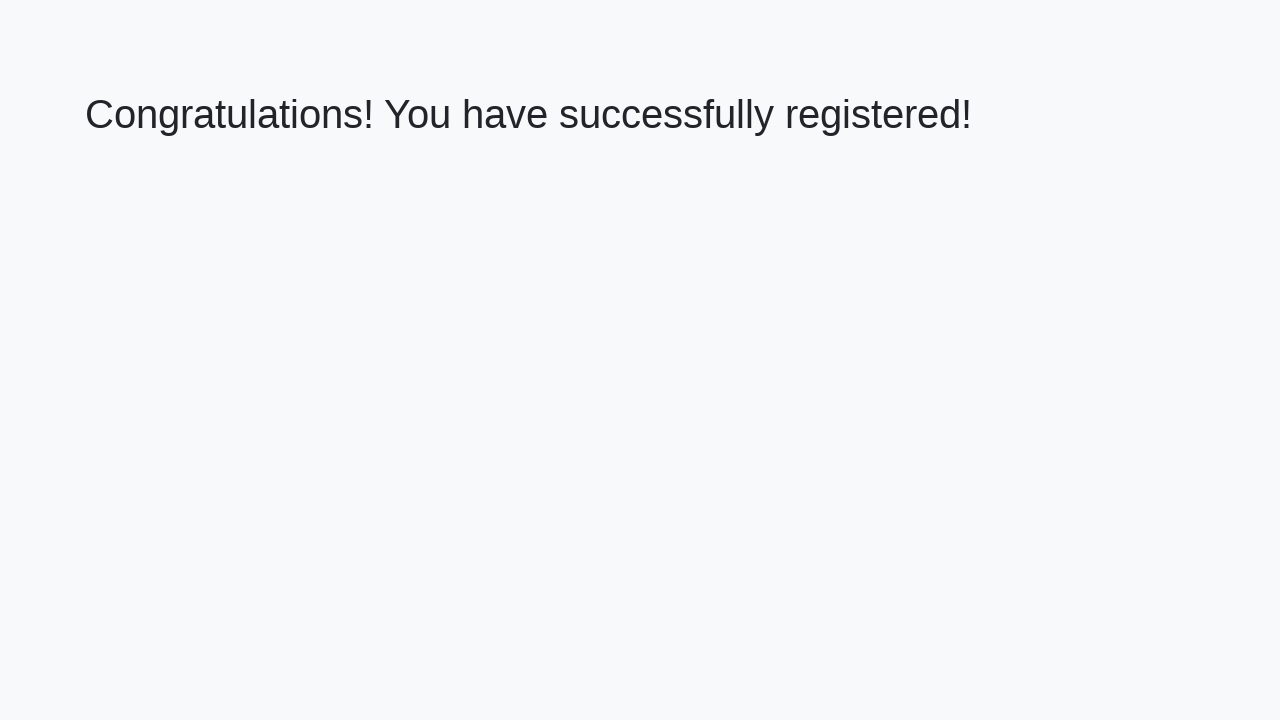

Success message heading loaded
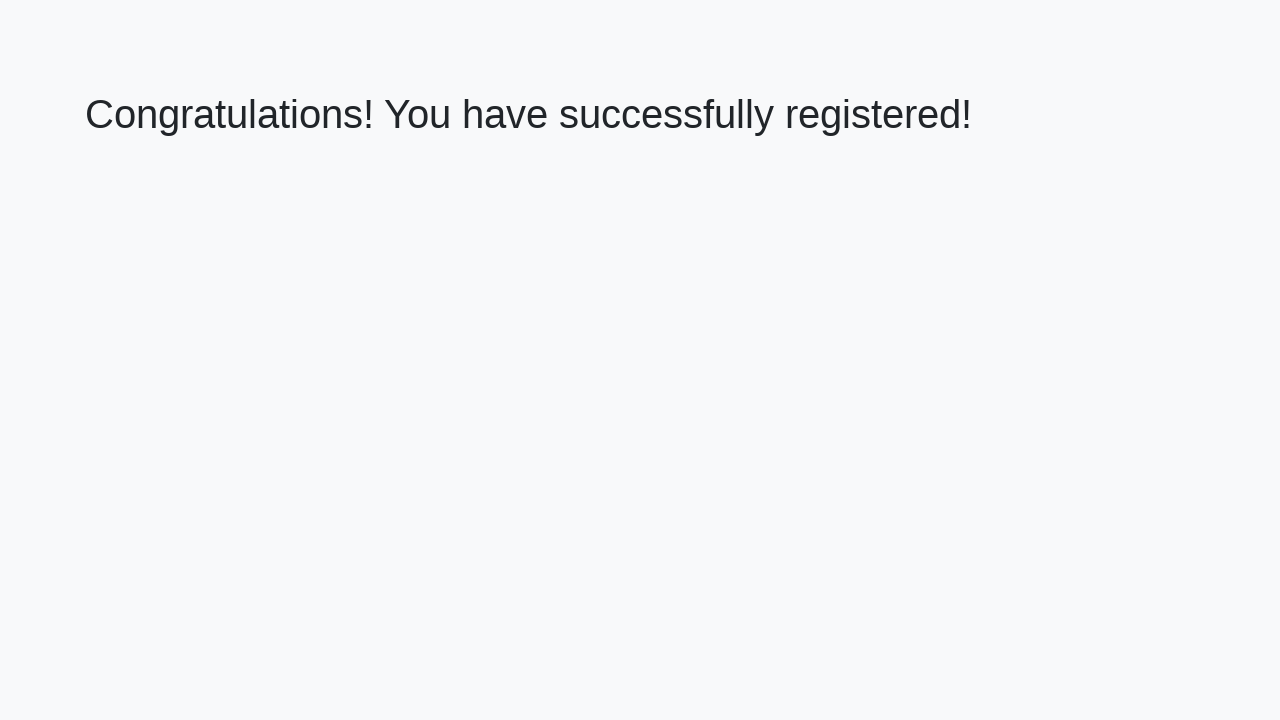

Retrieved success message text
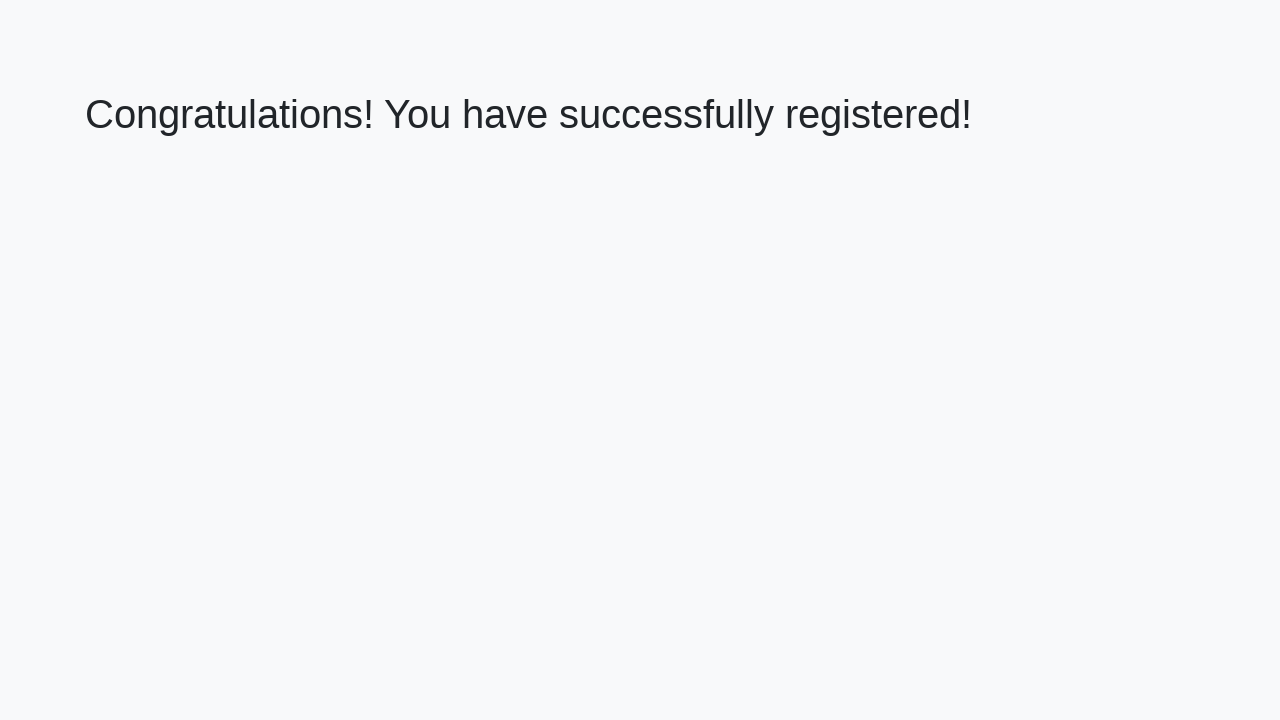

Verified success message matches expected text
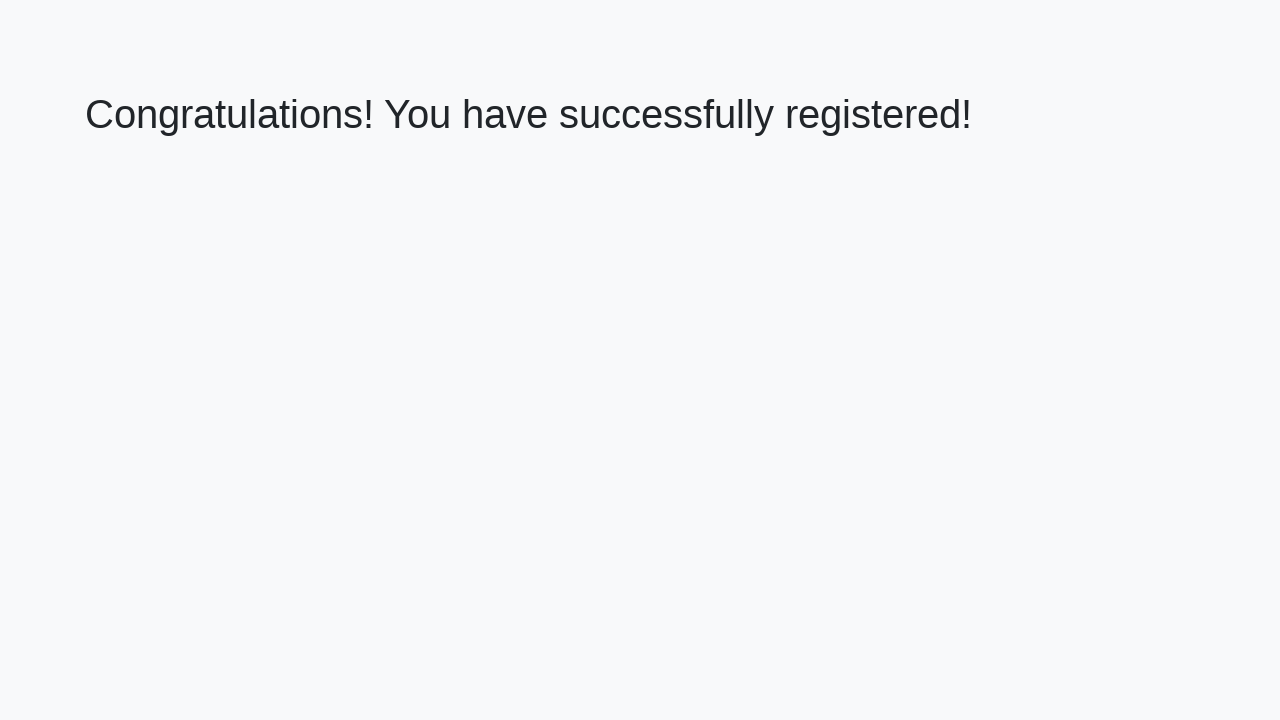

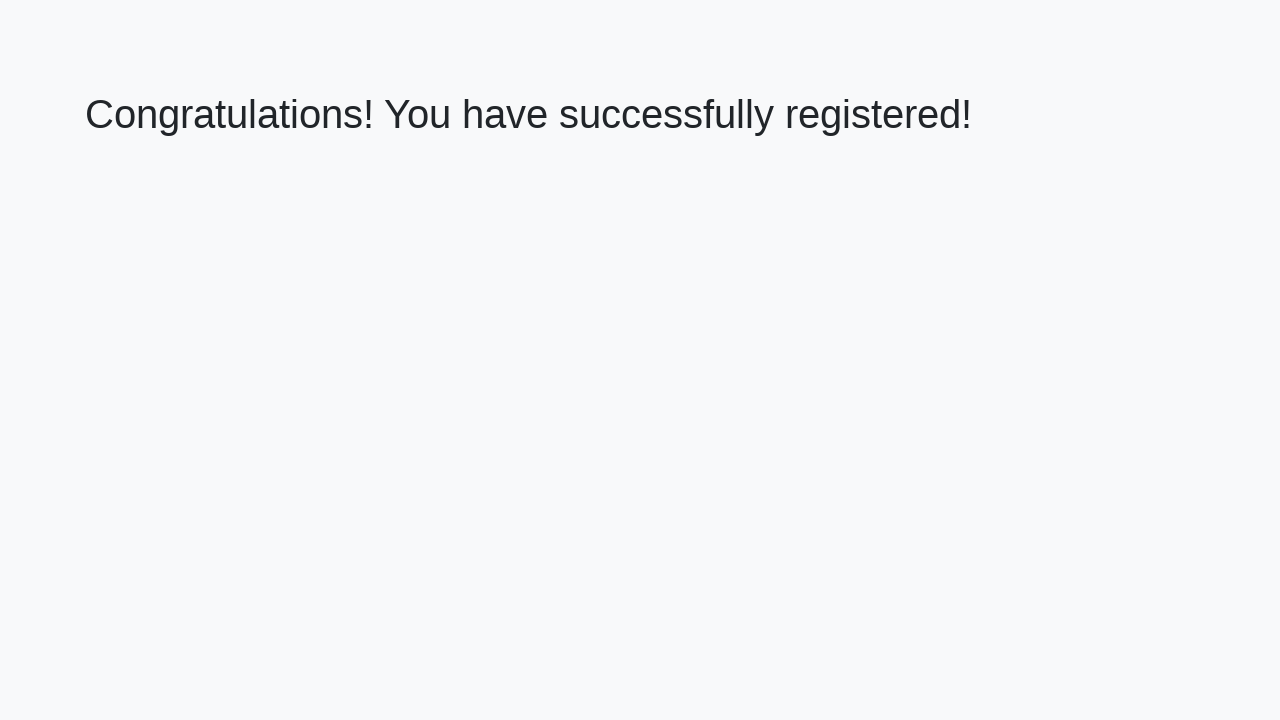